Navigates to login page, clicks login without credentials, then clicks close button on error message and verifies error behavior

Starting URL: https://the-internet.herokuapp.com/

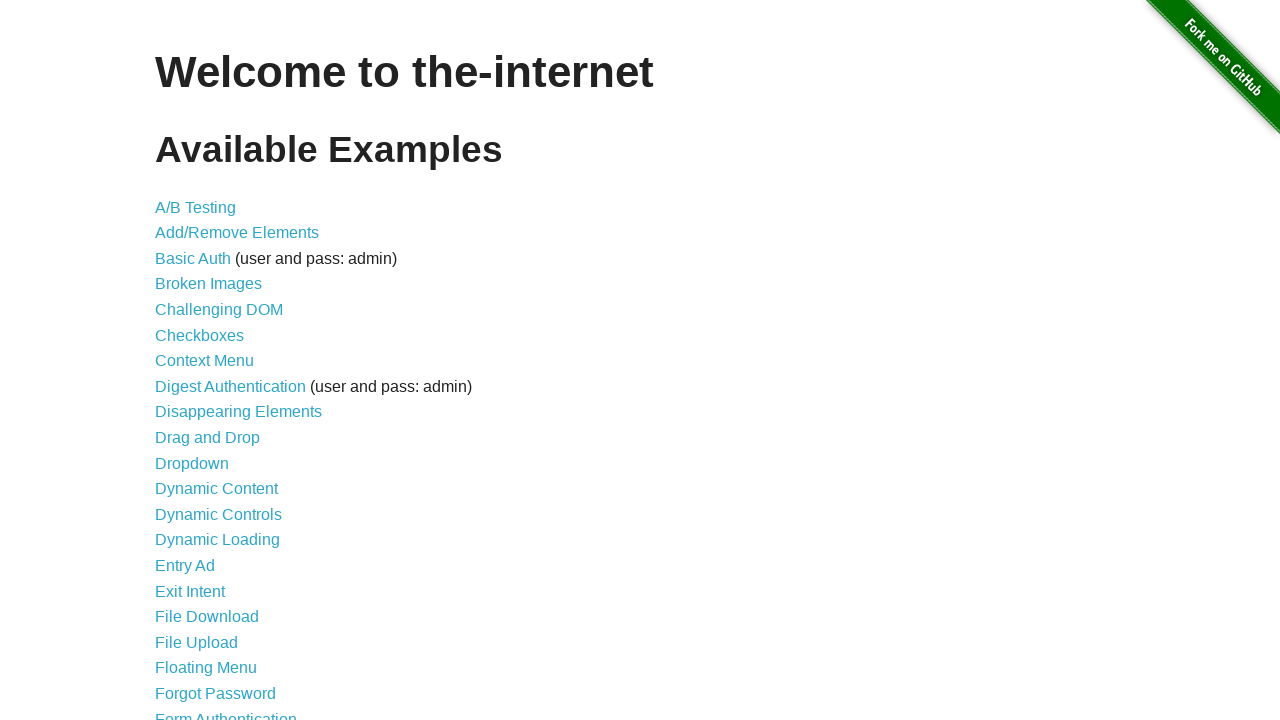

Clicked on Form Authentication link at (226, 712) on #content > ul > li:nth-child(21) > a
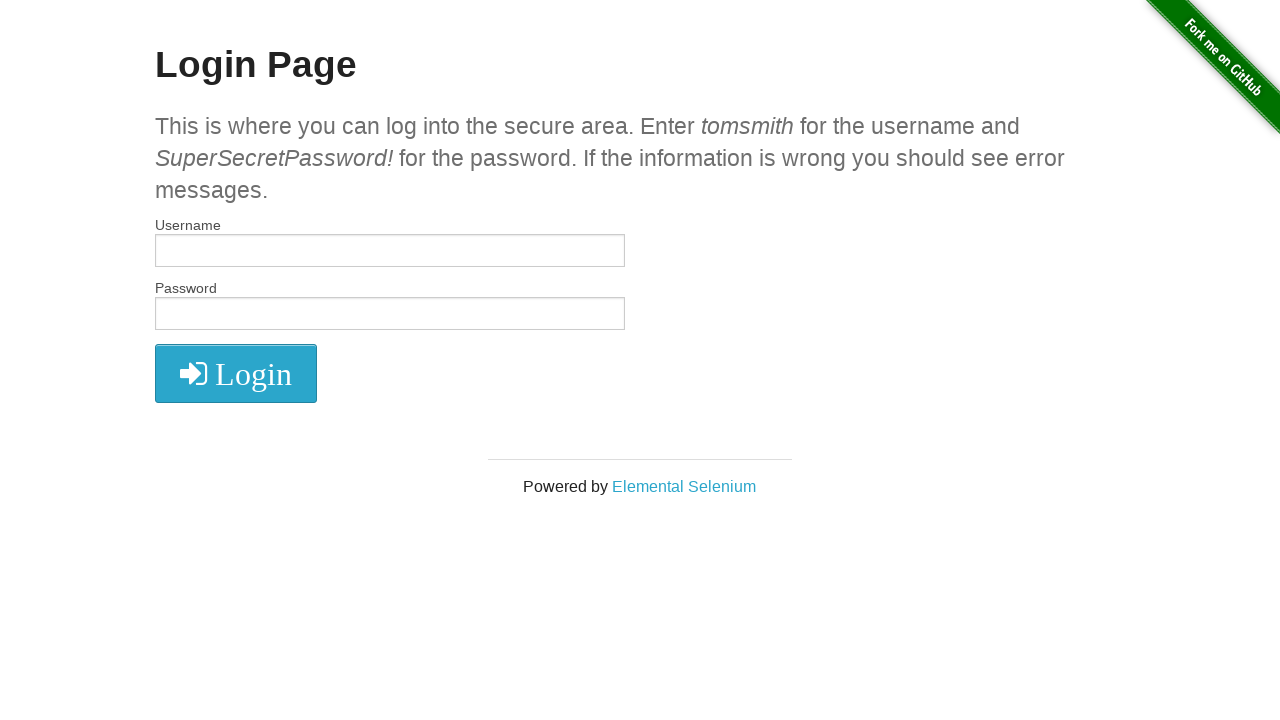

Clicked login button without entering credentials at (236, 373) on .radius
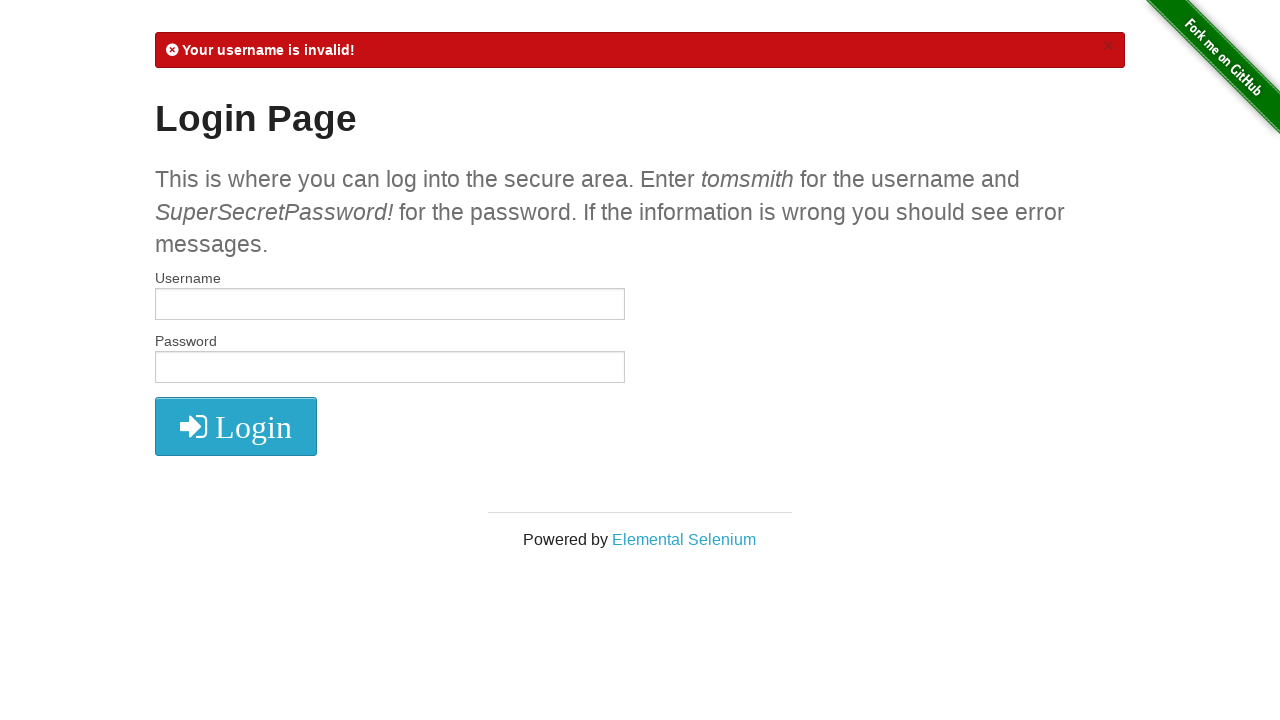

Clicked close button on error message at (1108, 46) on .close
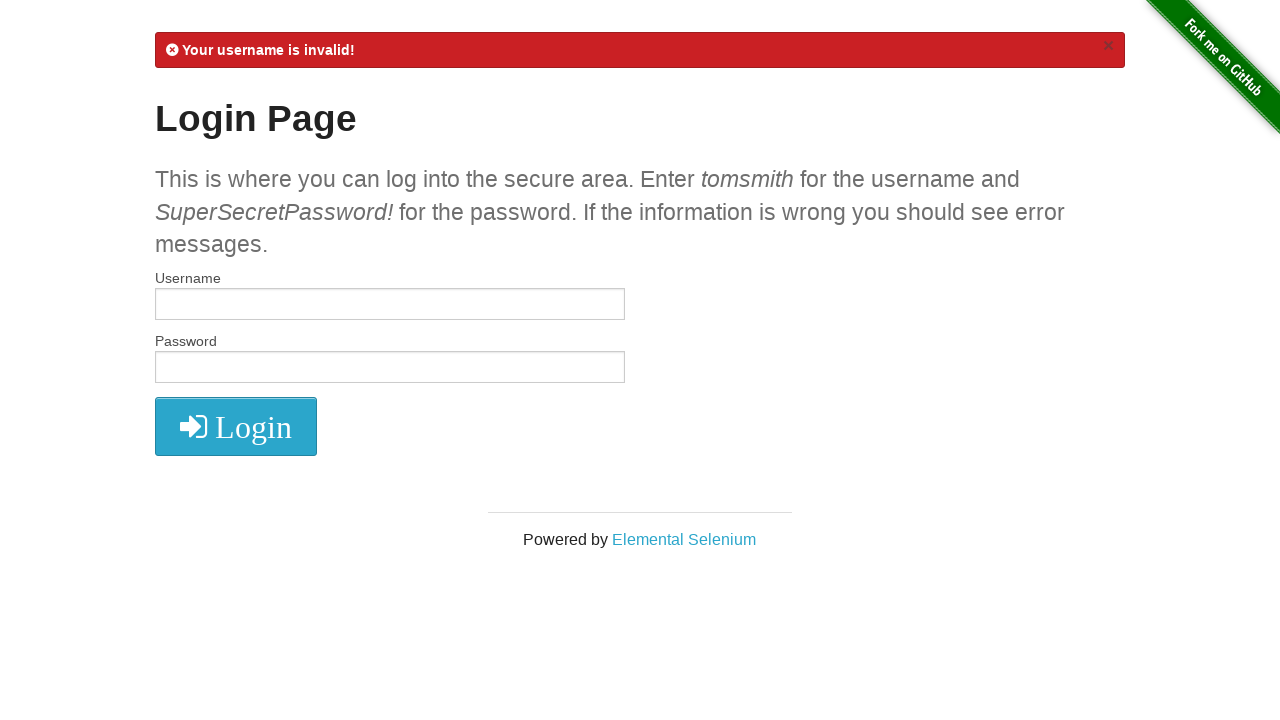

Waited 2 seconds for error message behavior
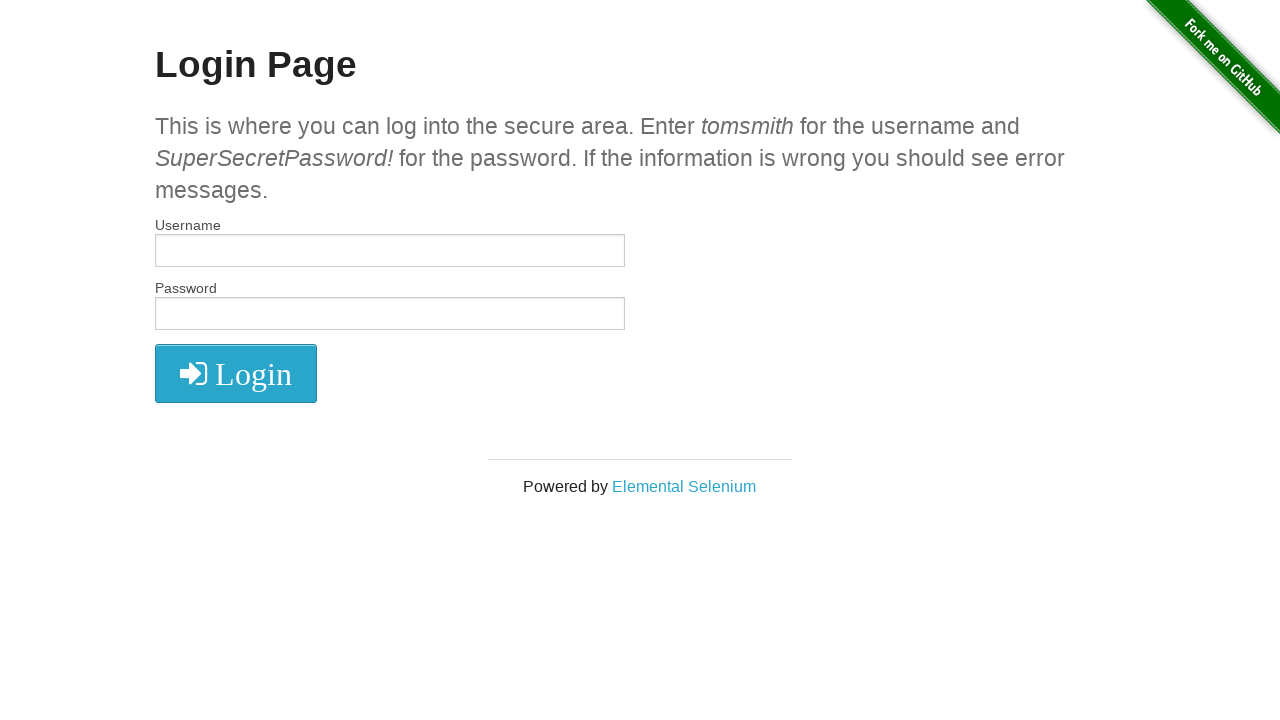

Verified error message visibility status
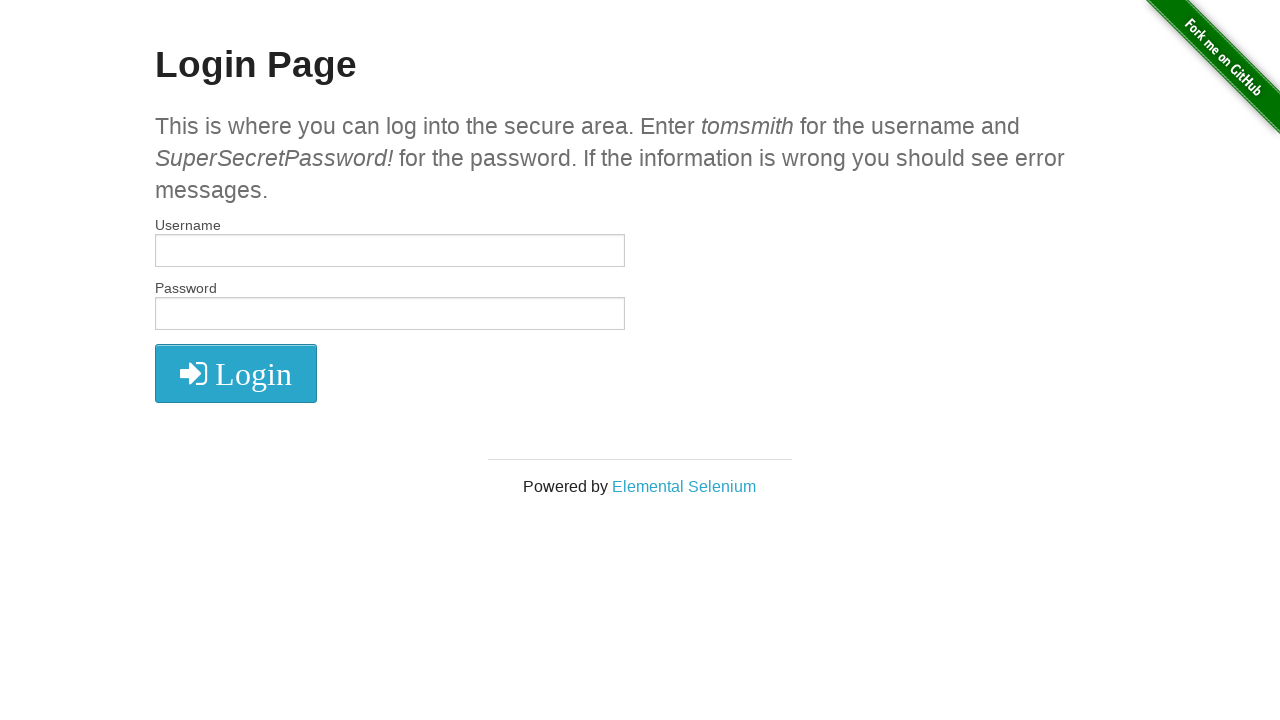

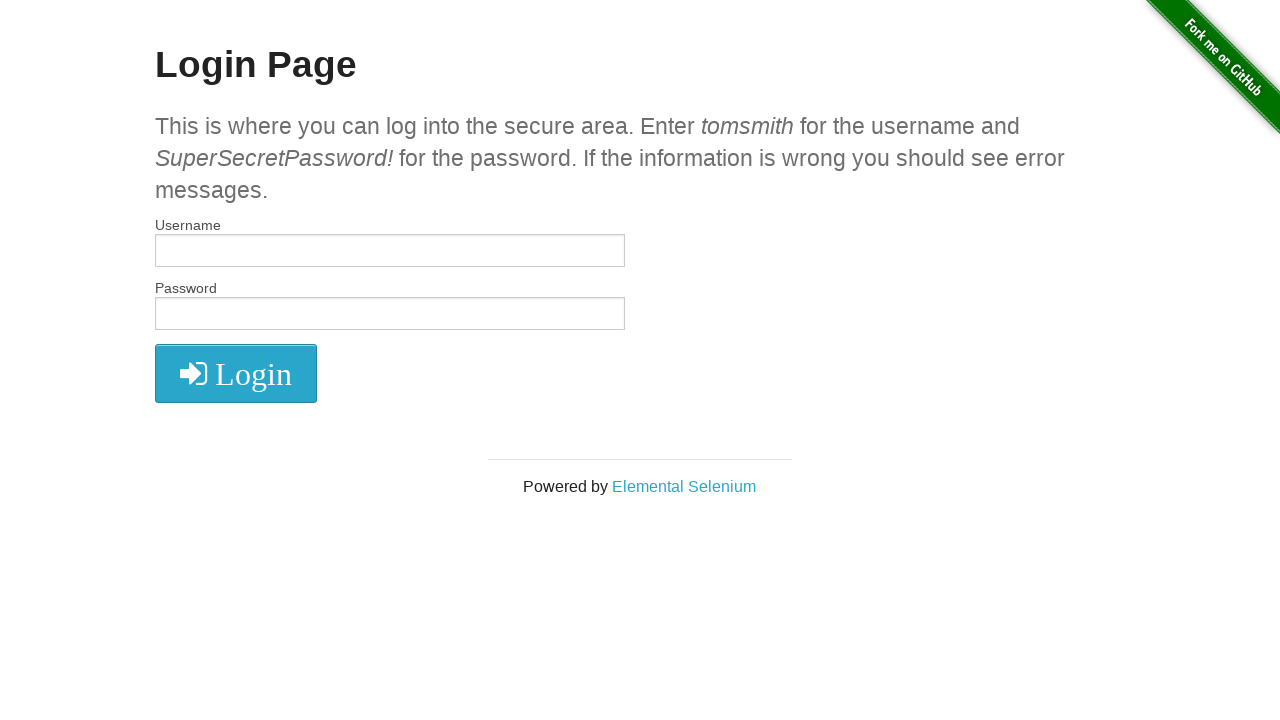